Tests invalid triangle error by entering all zeros (0, 0, 0) and verifying error message

Starting URL: https://testpages.eviltester.com/styled/apps/triangle/triangle001.html

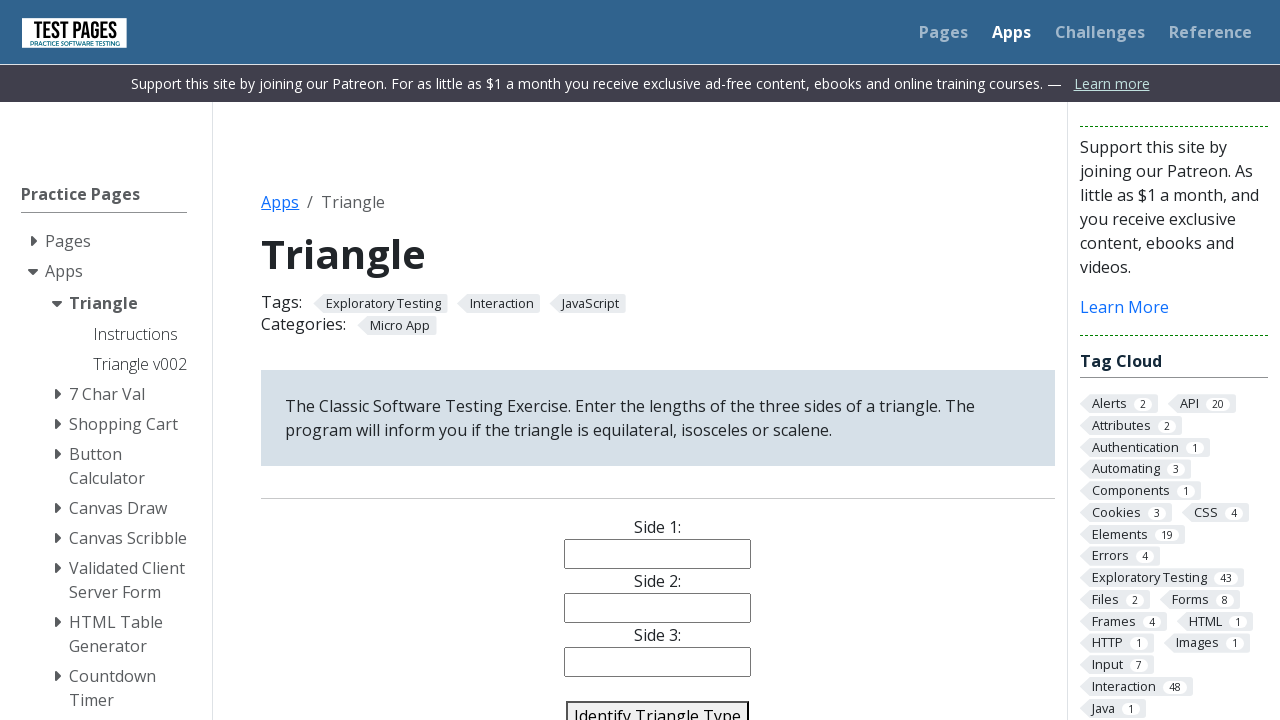

Cleared side1 input field on #side1
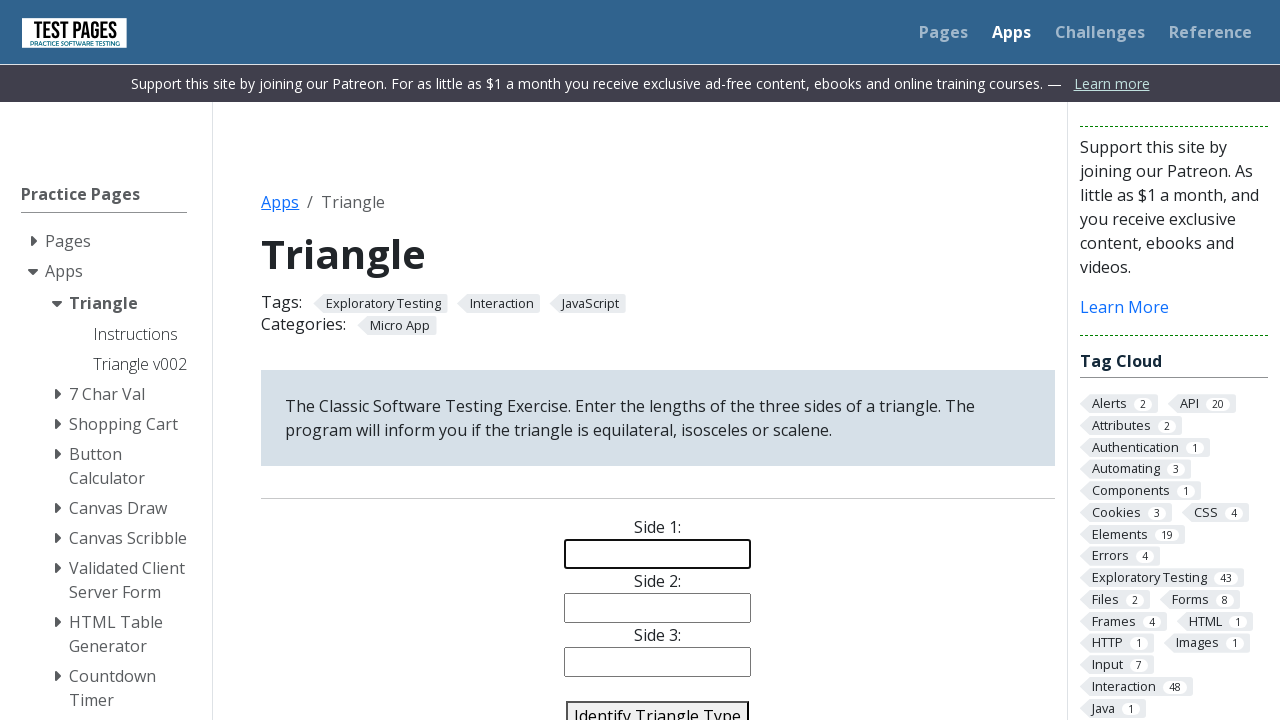

Cleared side2 input field on #side2
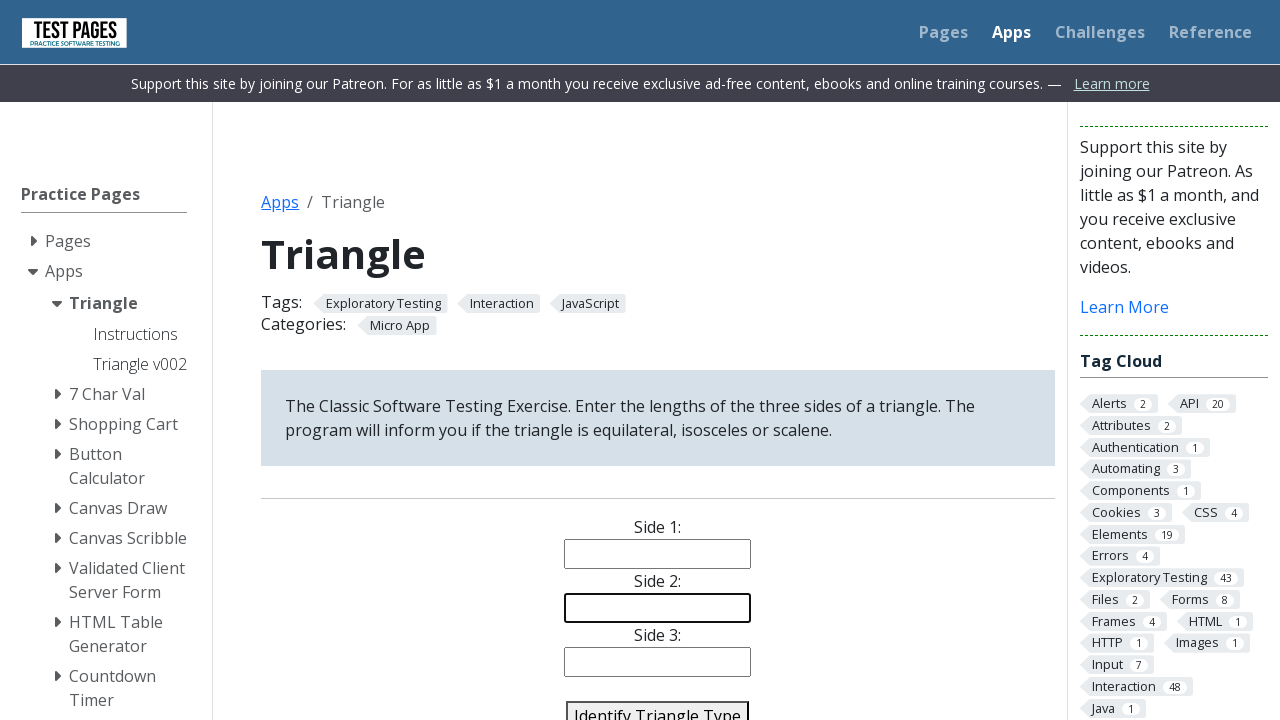

Cleared side3 input field on #side3
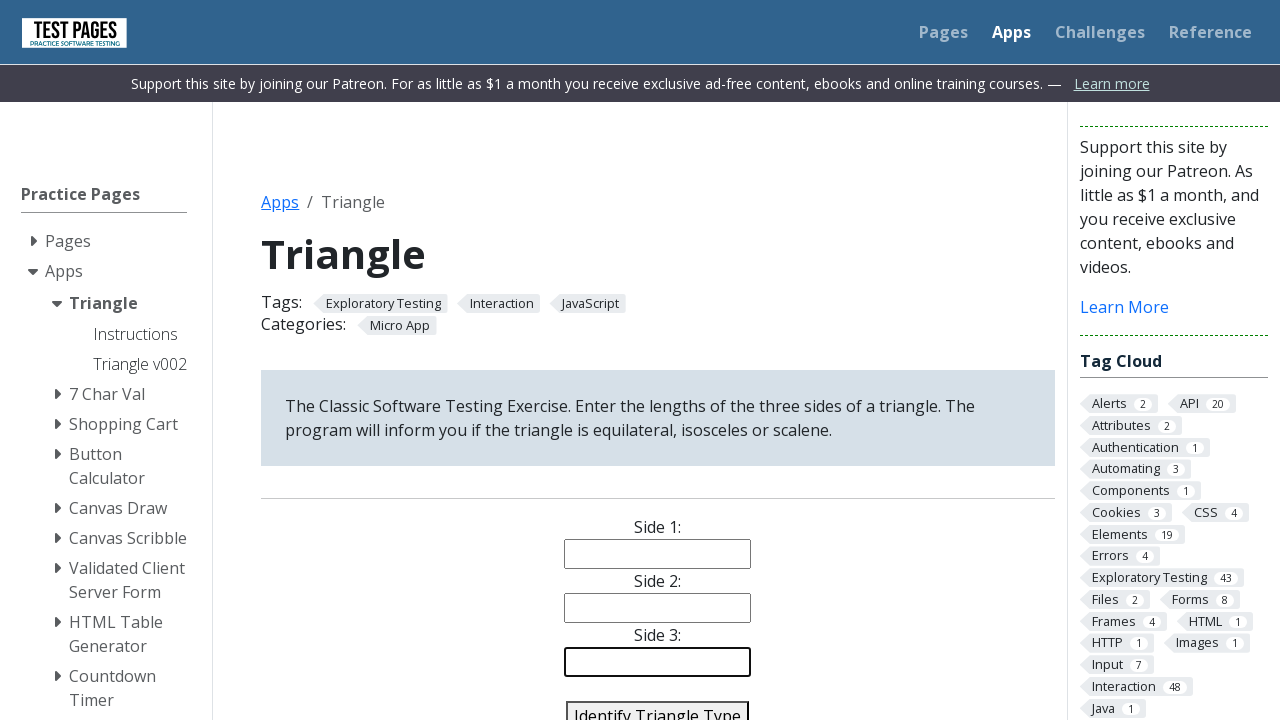

Entered 0 in side1 input field on #side1
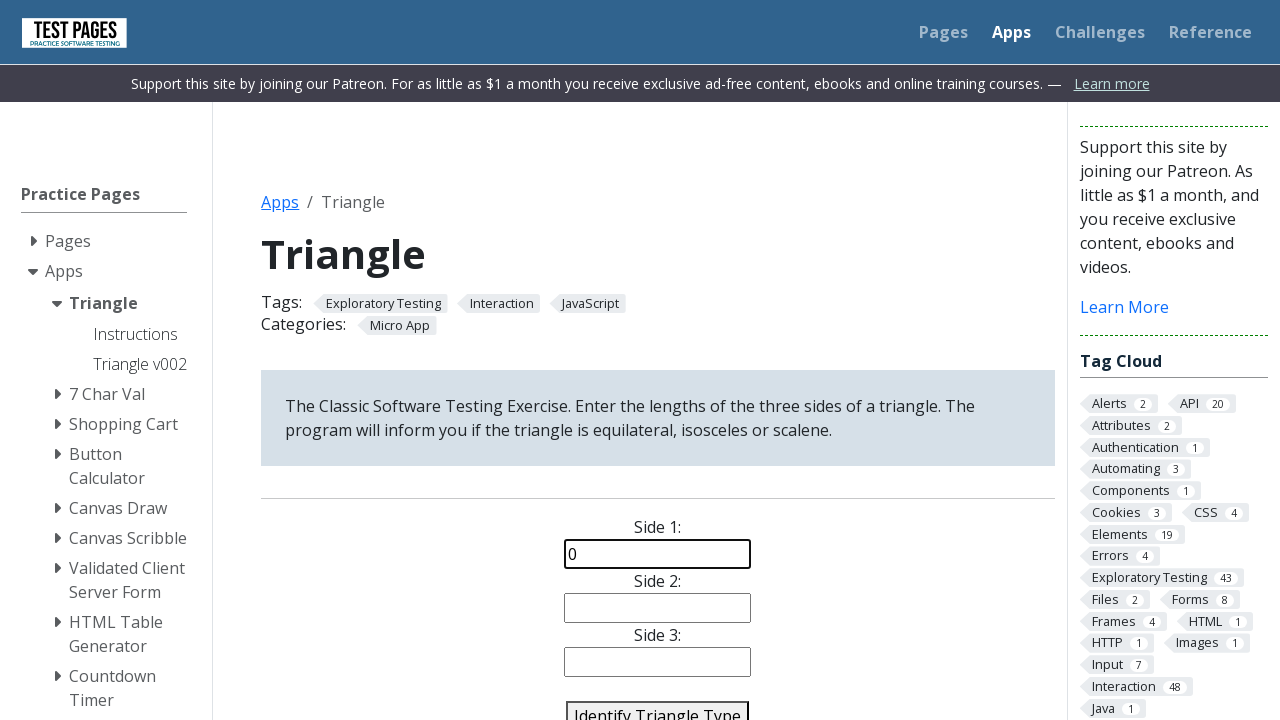

Entered 0 in side2 input field on #side2
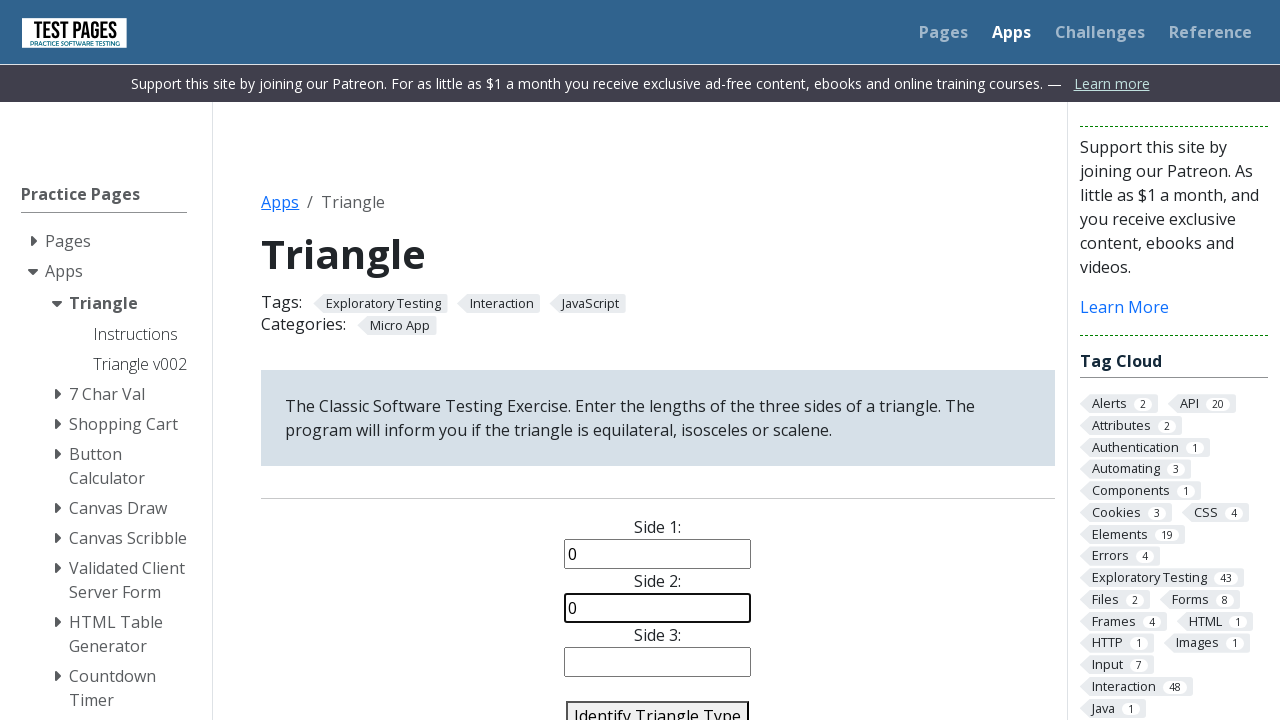

Entered 0 in side3 input field on #side3
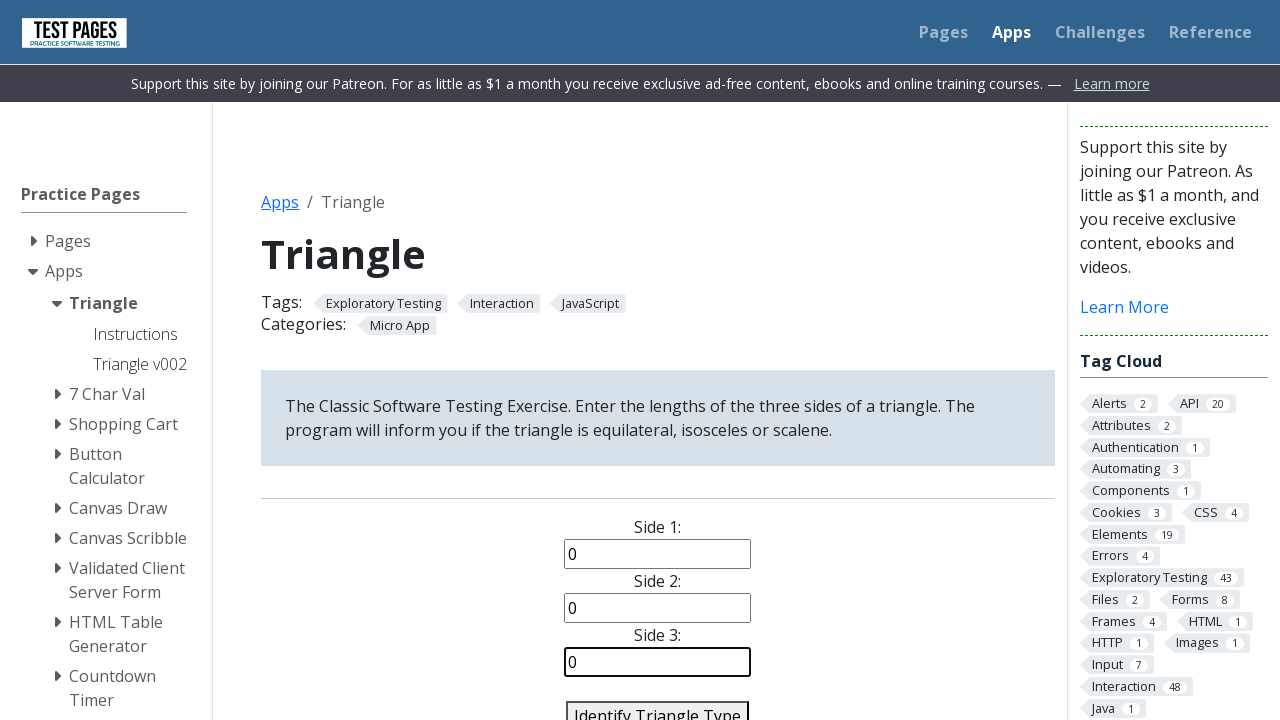

Clicked calculate button to validate triangle at (658, 705) on #identify-triangle-action
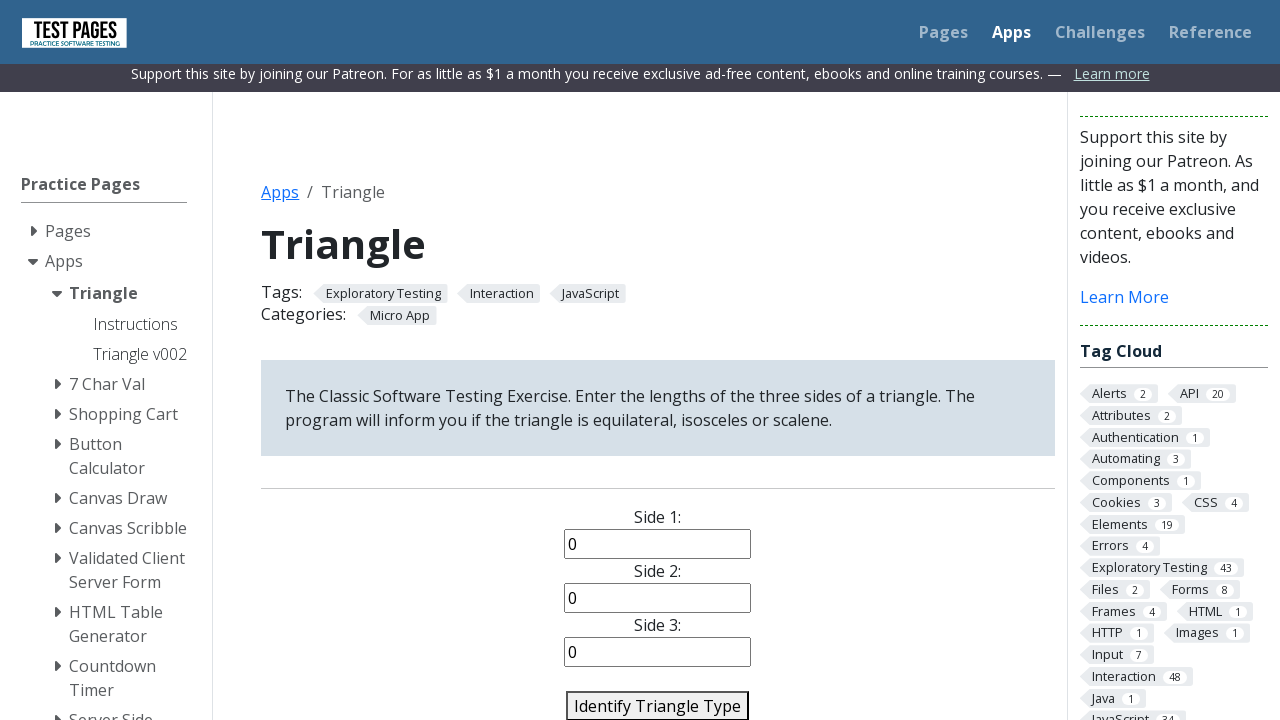

Waited for triangle type result to appear
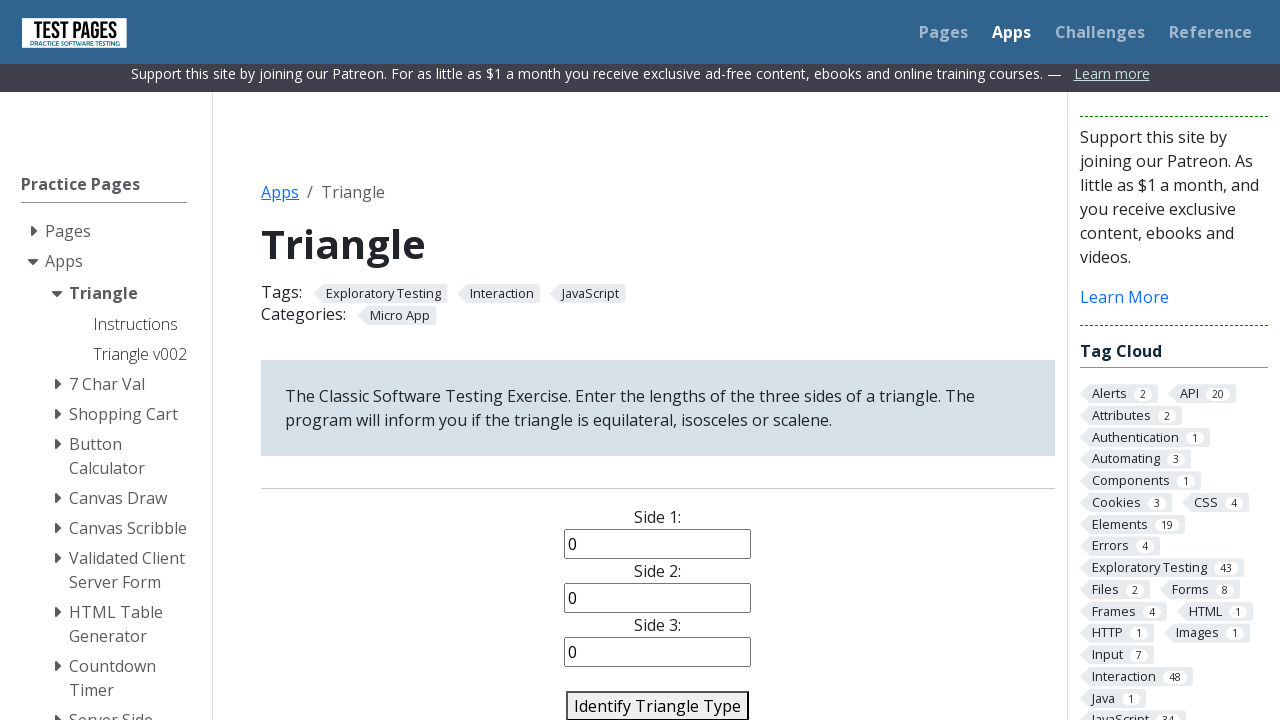

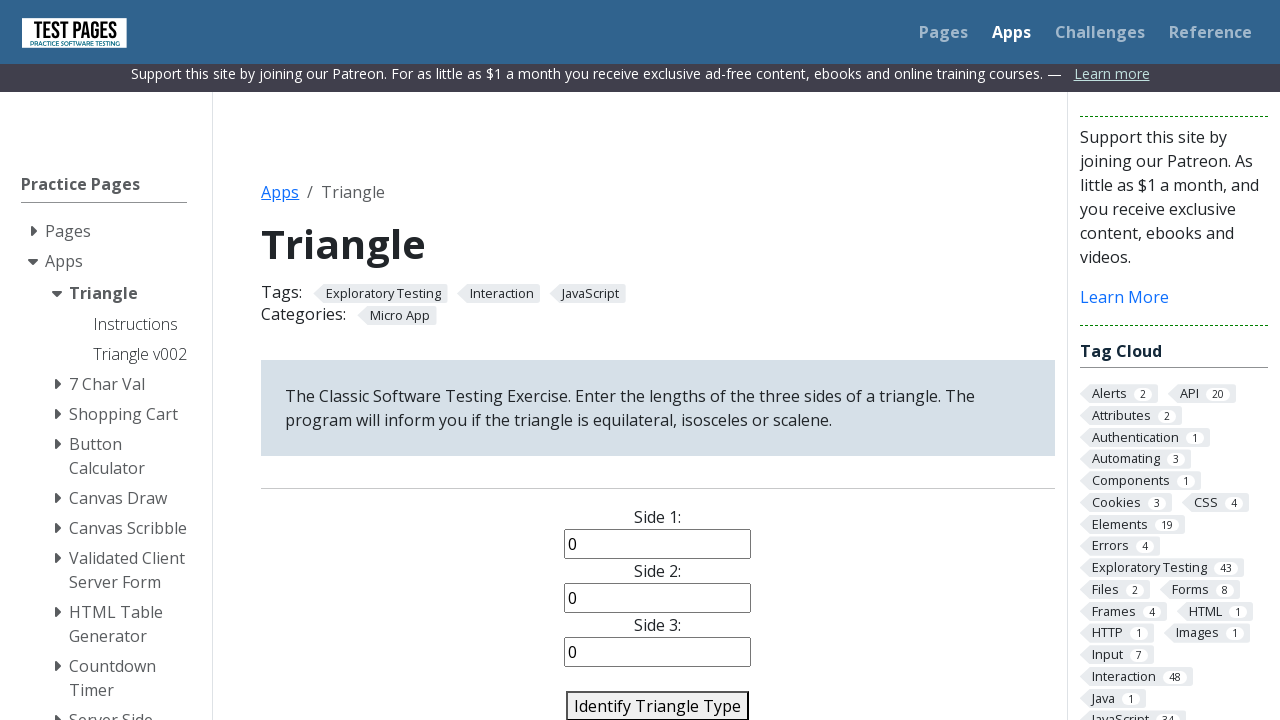